Tests Base64 encoding of multiple space characters and verifies output is 'ICAg'

Starting URL: https://www.001236.xyz/en/base64

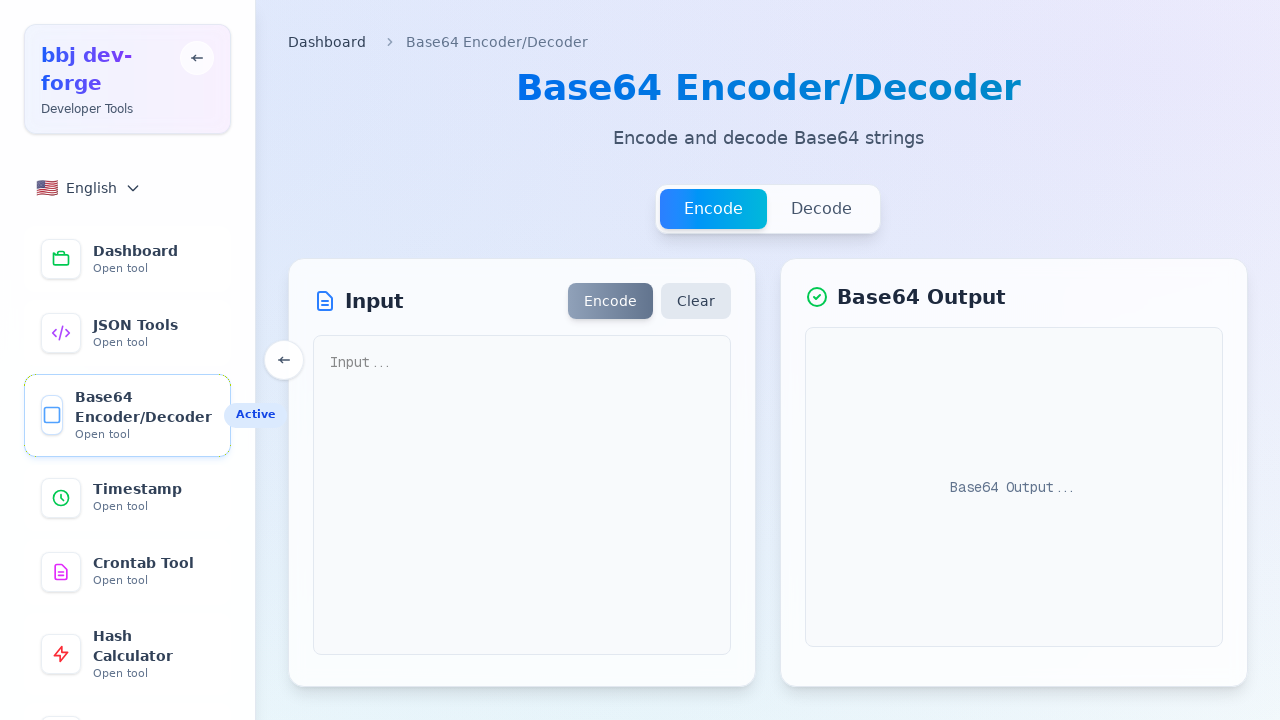

Cleared input textarea on textarea[placeholder="Input..."]
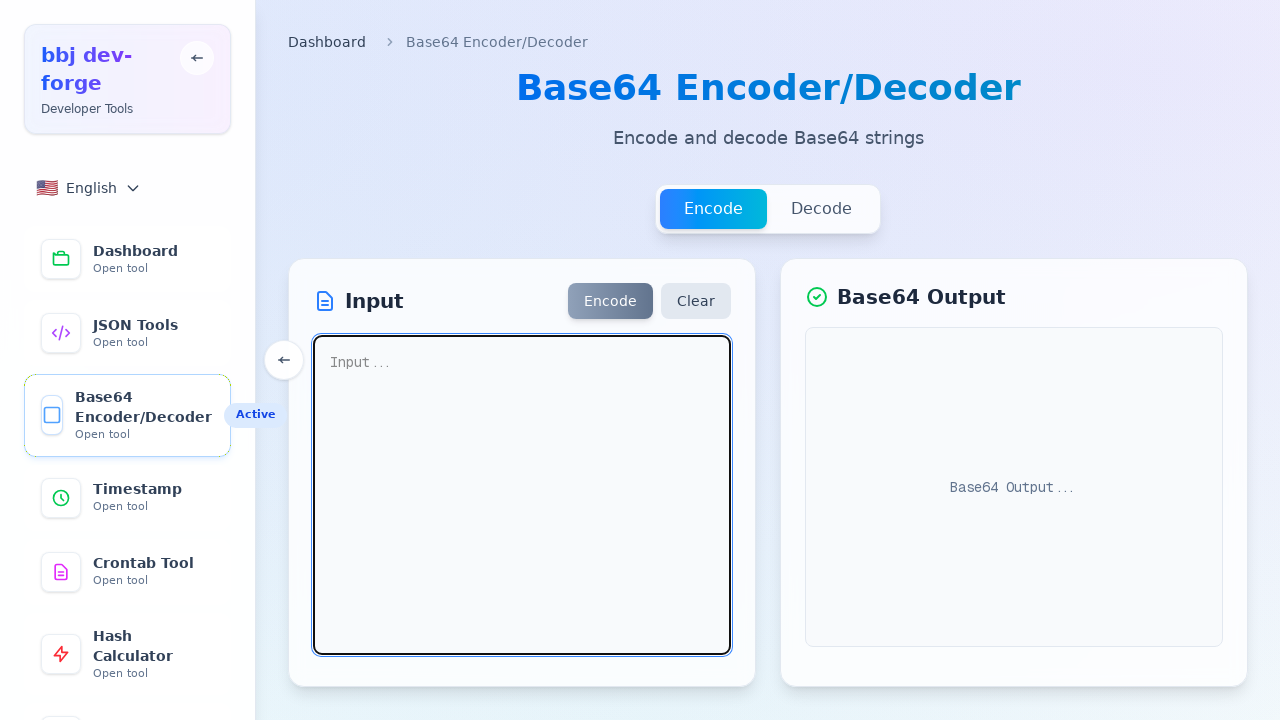

Filled input textarea with three space characters on textarea[placeholder="Input..."]
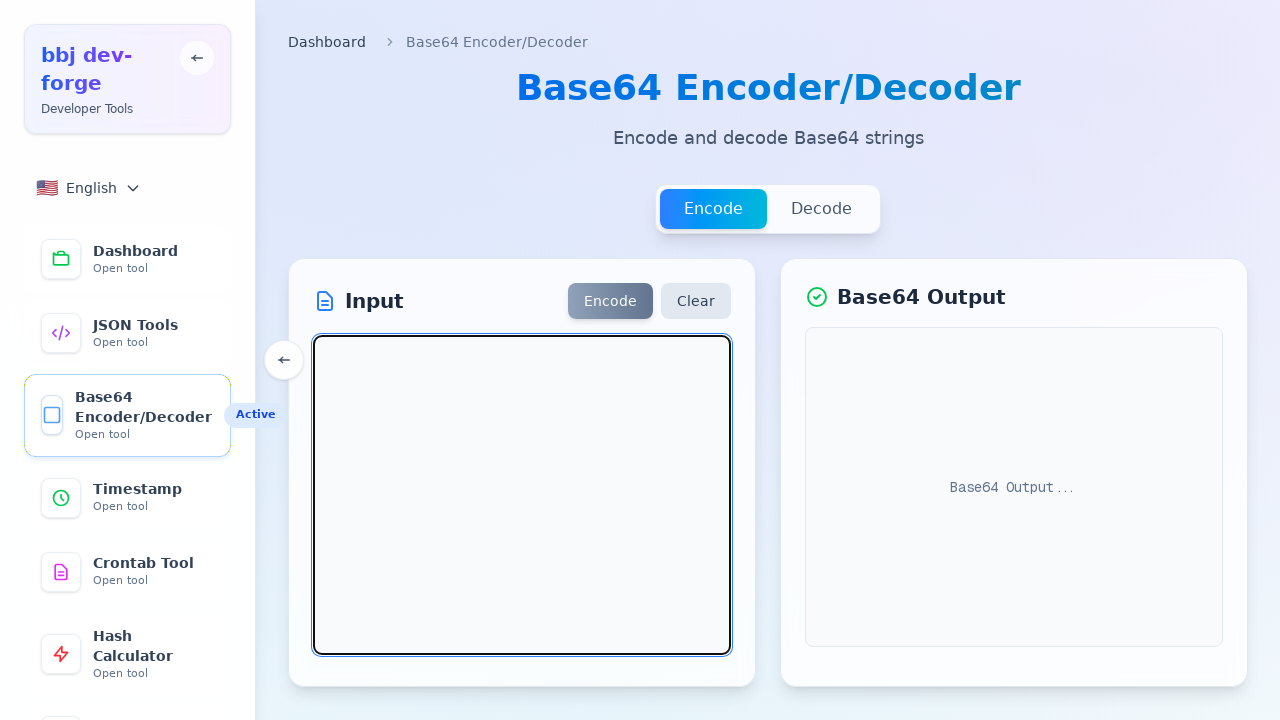

Located the Encode button
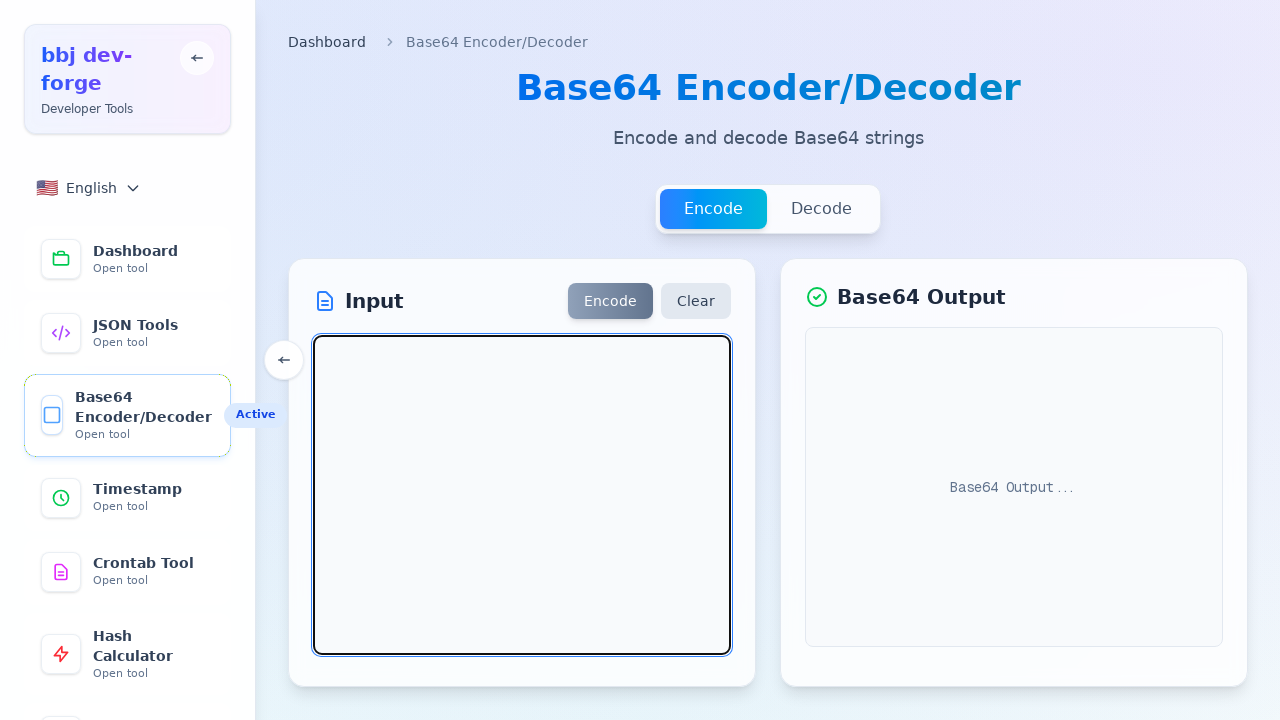

Checked if Encode button is disabled: True
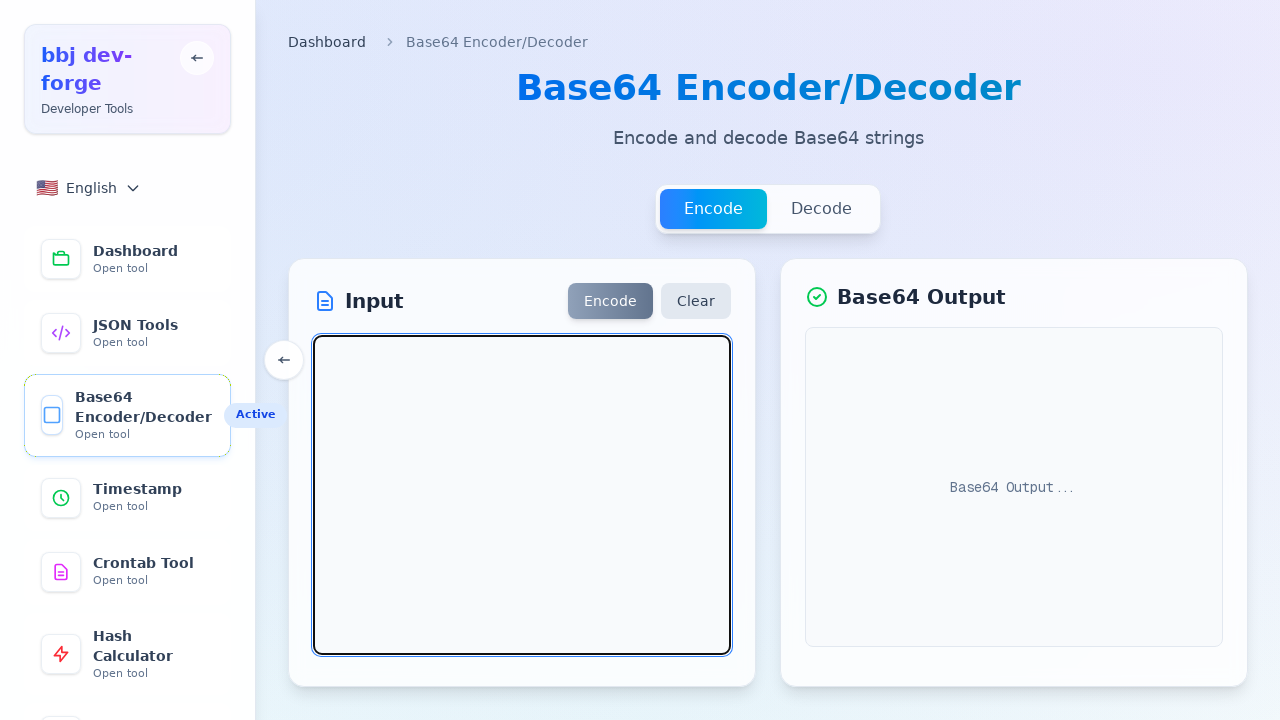

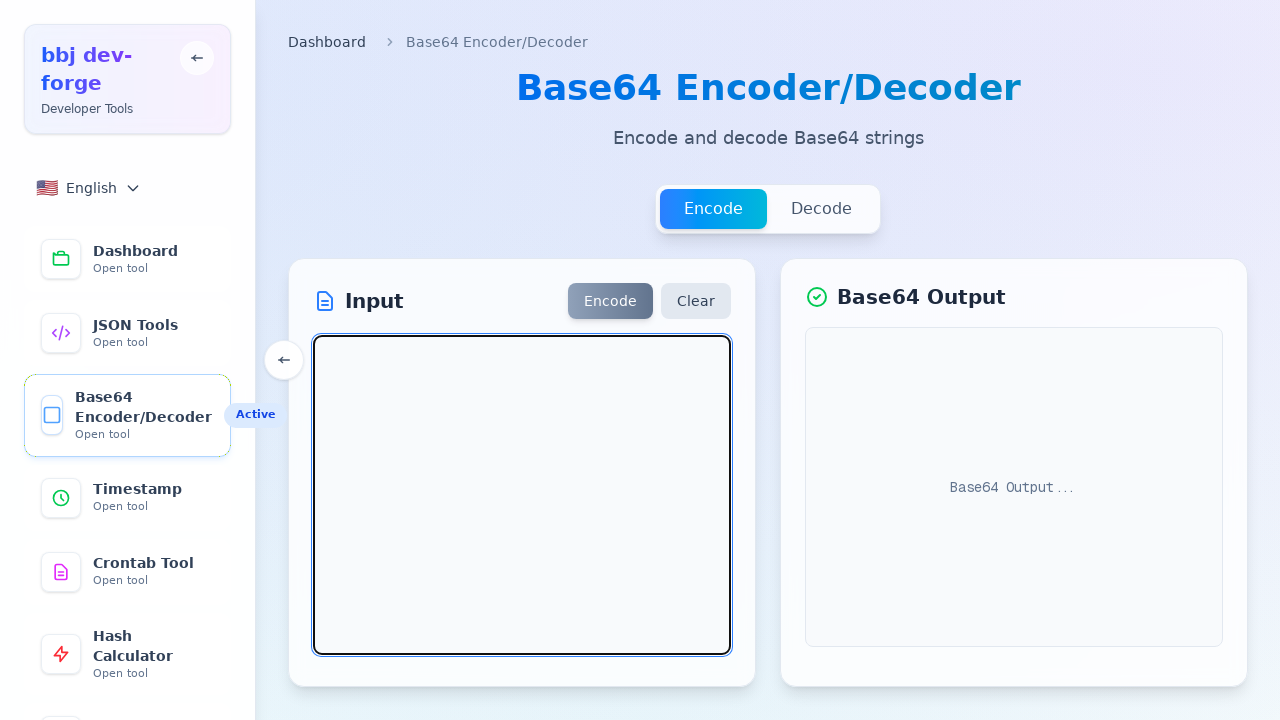